Tests static dropdown selection by selecting an option by its value attribute

Starting URL: https://codenboxautomationlab.com/practice/

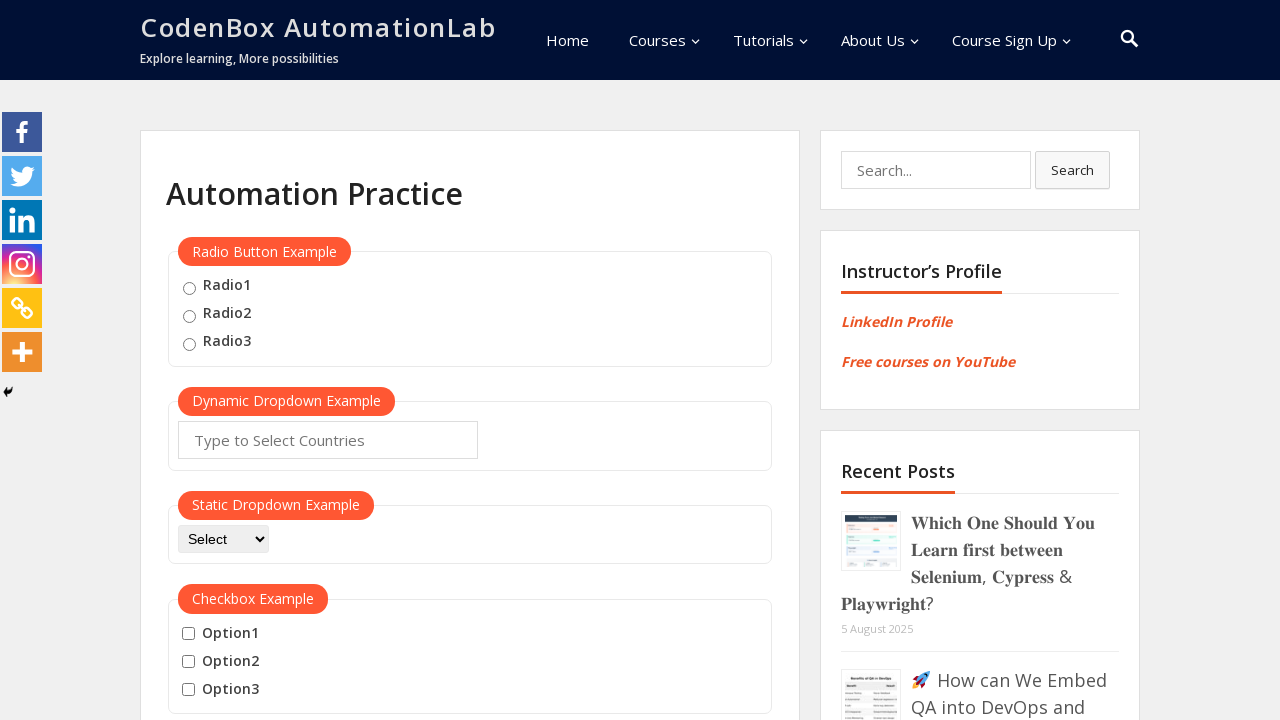

Selected 'option2' from static dropdown by value attribute on #dropdown-class-example
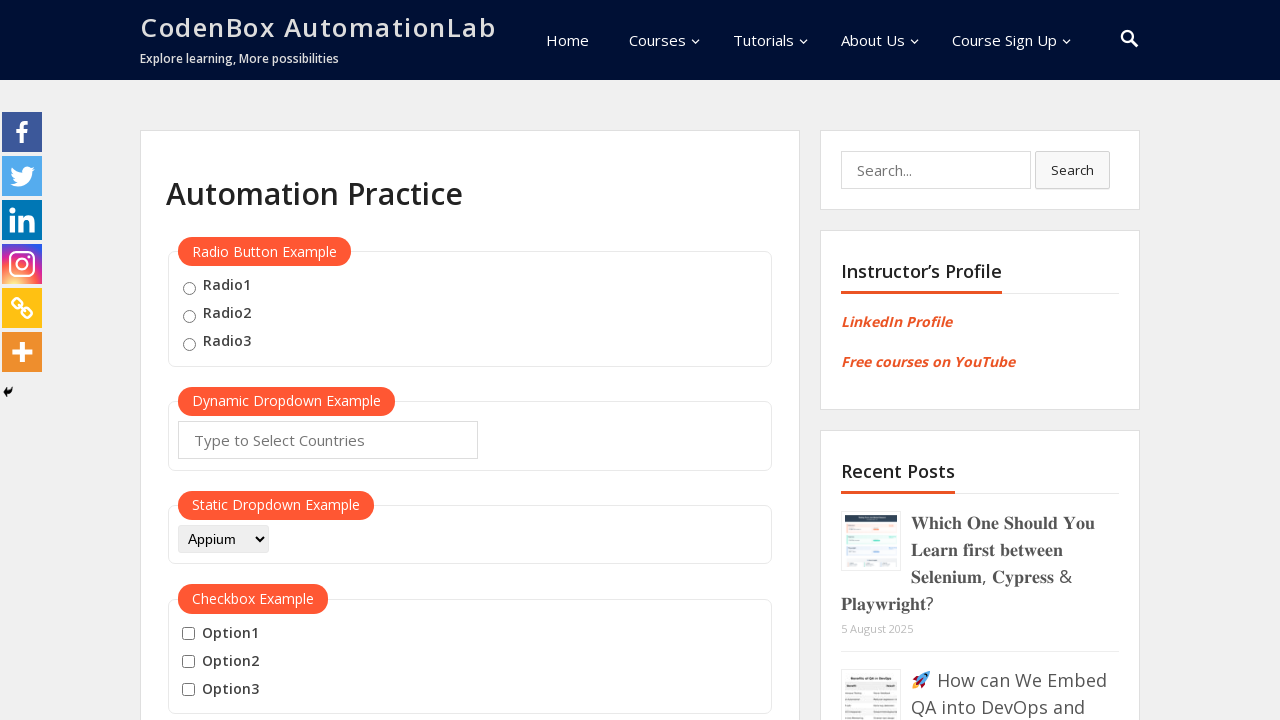

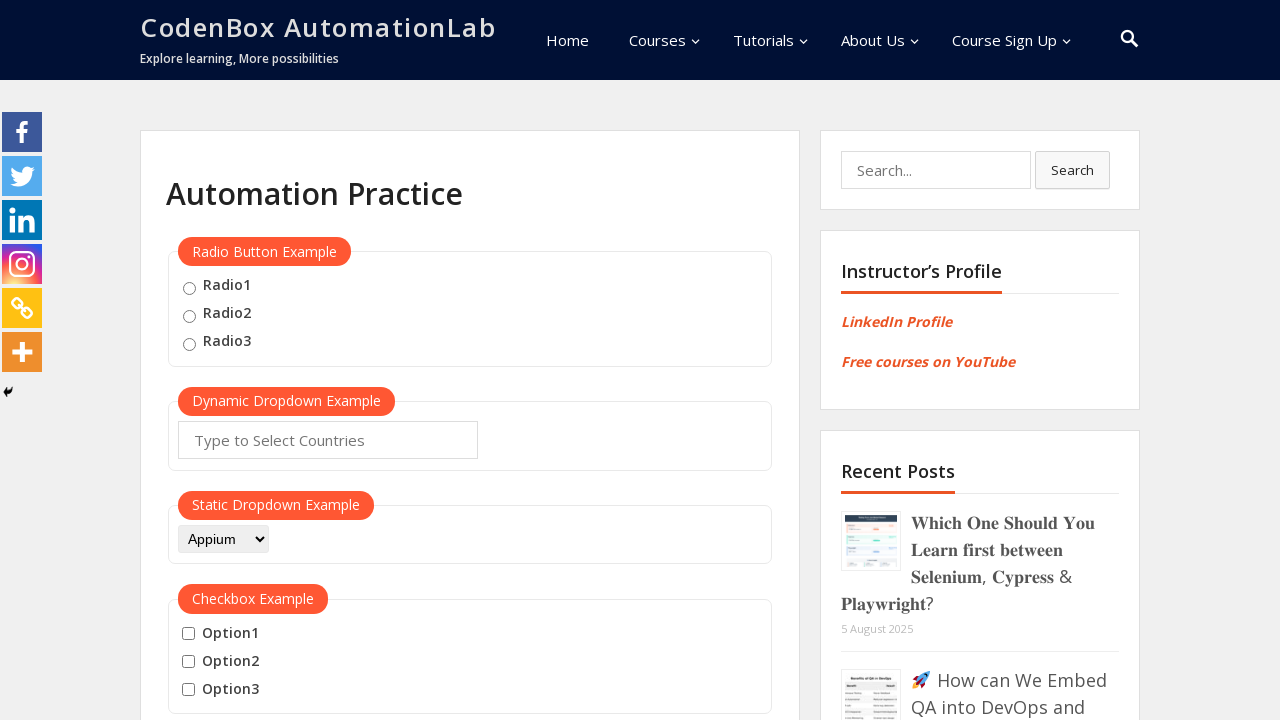